Tests browser window handling by clicking buttons that open new windows/tabs and switching between them

Starting URL: https://demoqa.com/browser-windows/

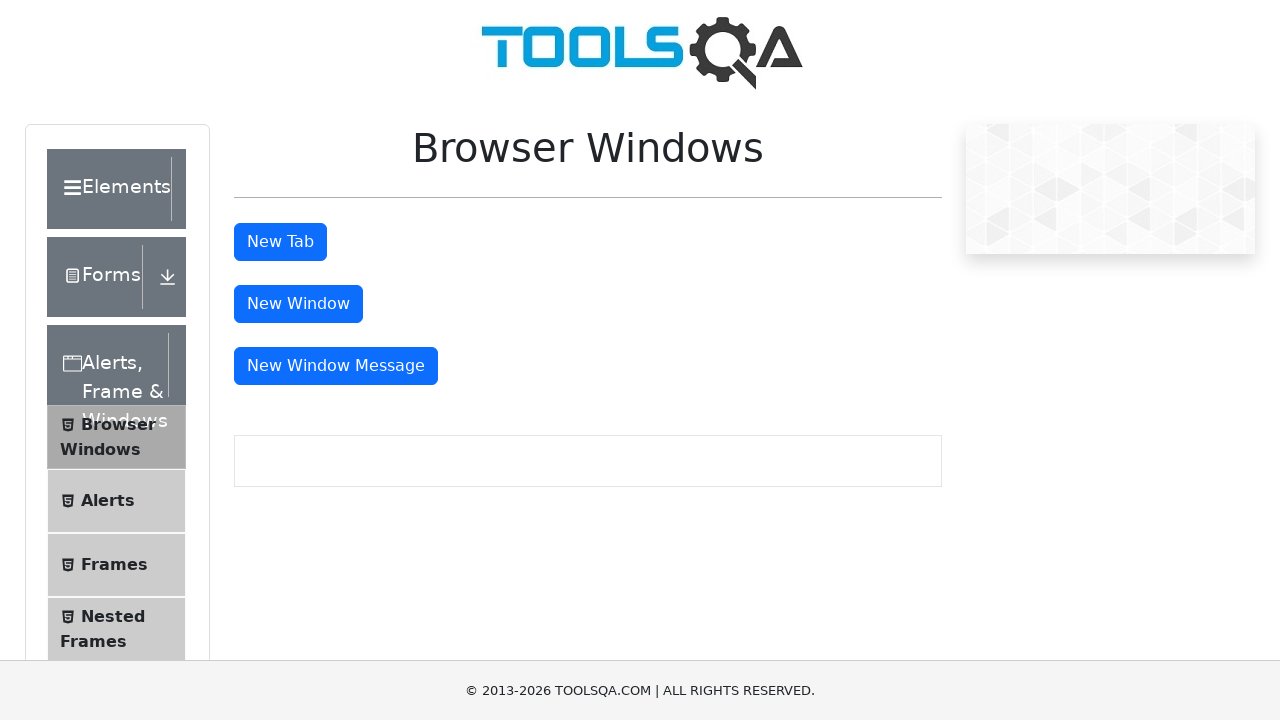

Clicked button to open new tab at (280, 242) on button#tabButton
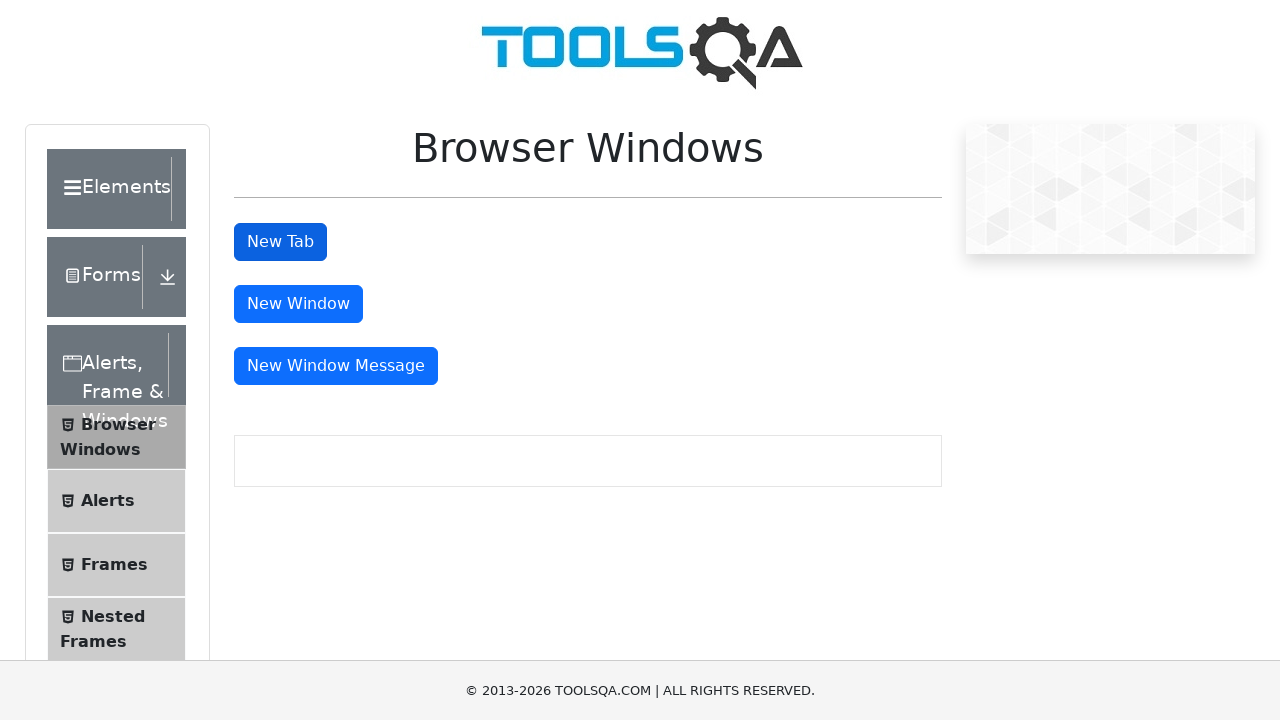

Clicked button to open new window at (298, 304) on button#windowButton
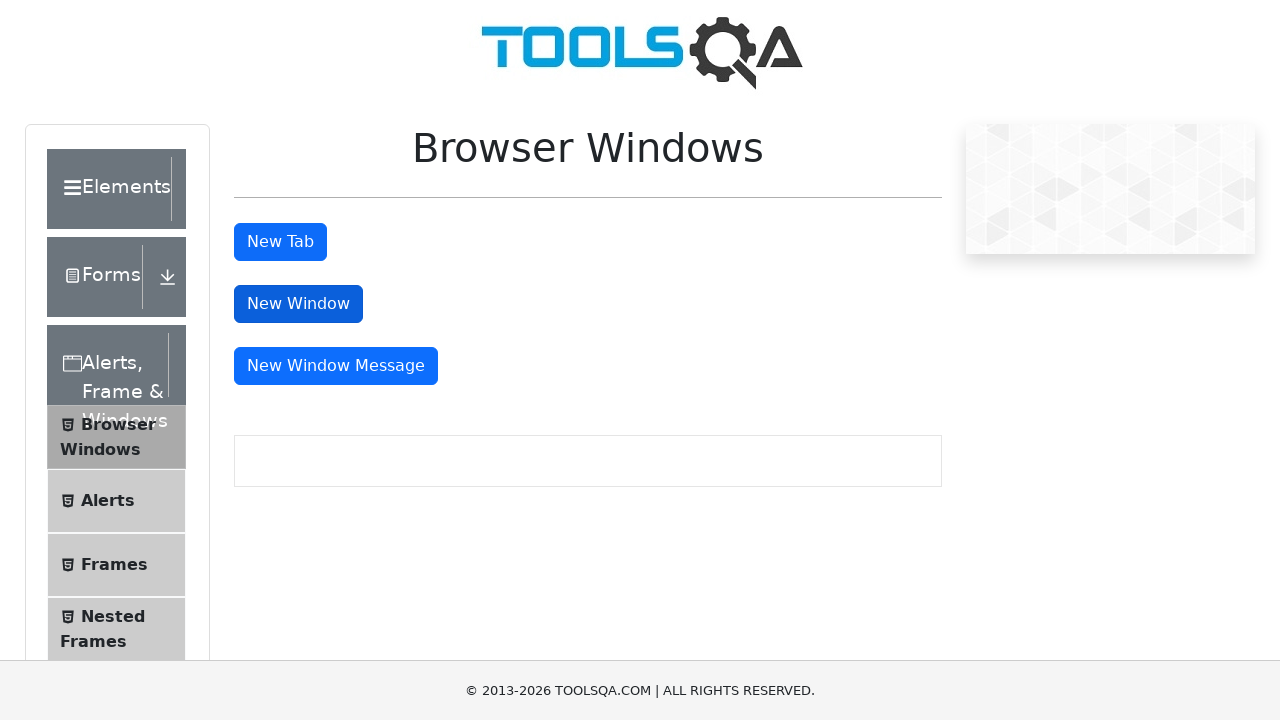

Clicked button to open message window at (336, 366) on button#messageWindowButton
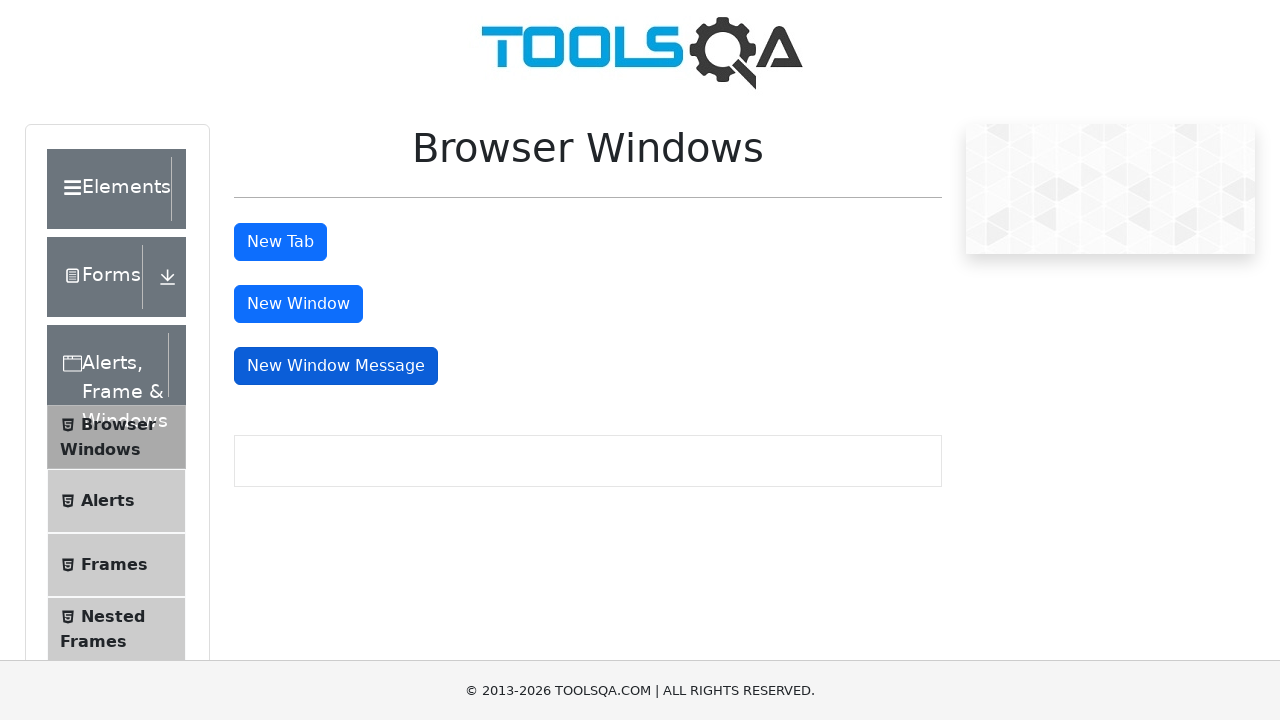

Retrieved all open pages/windows from context
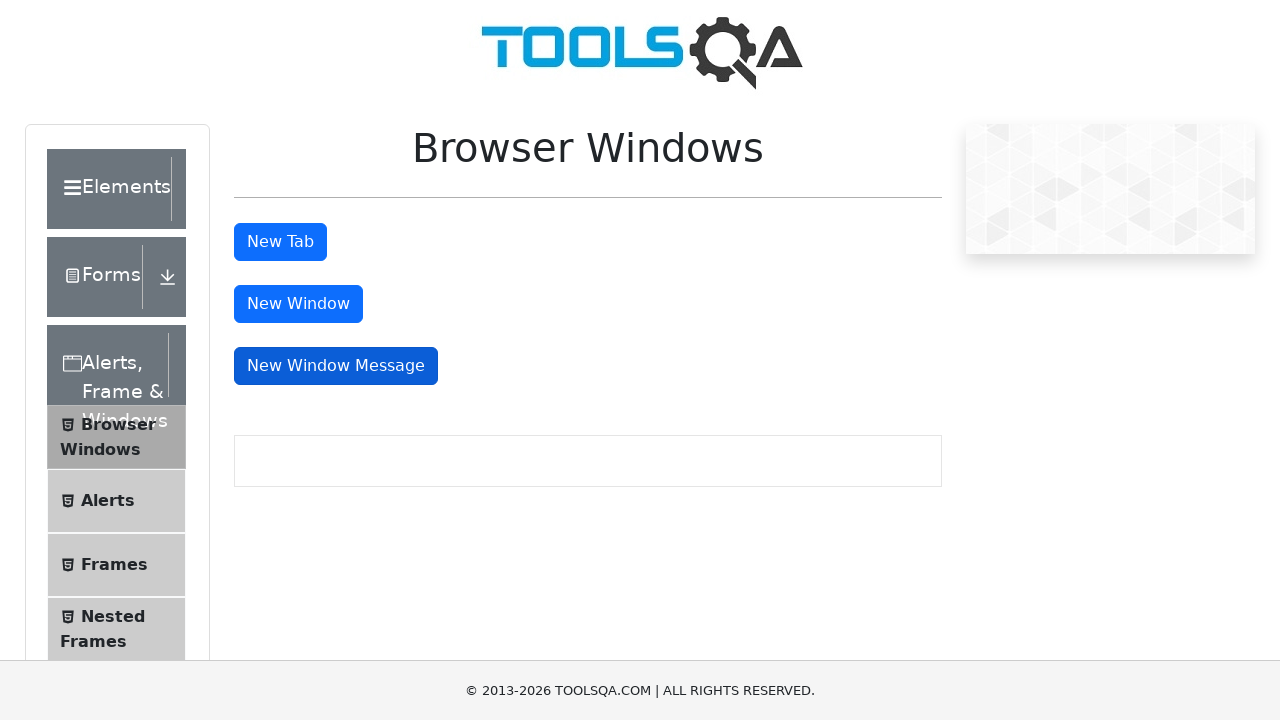

Brought new window/tab to front
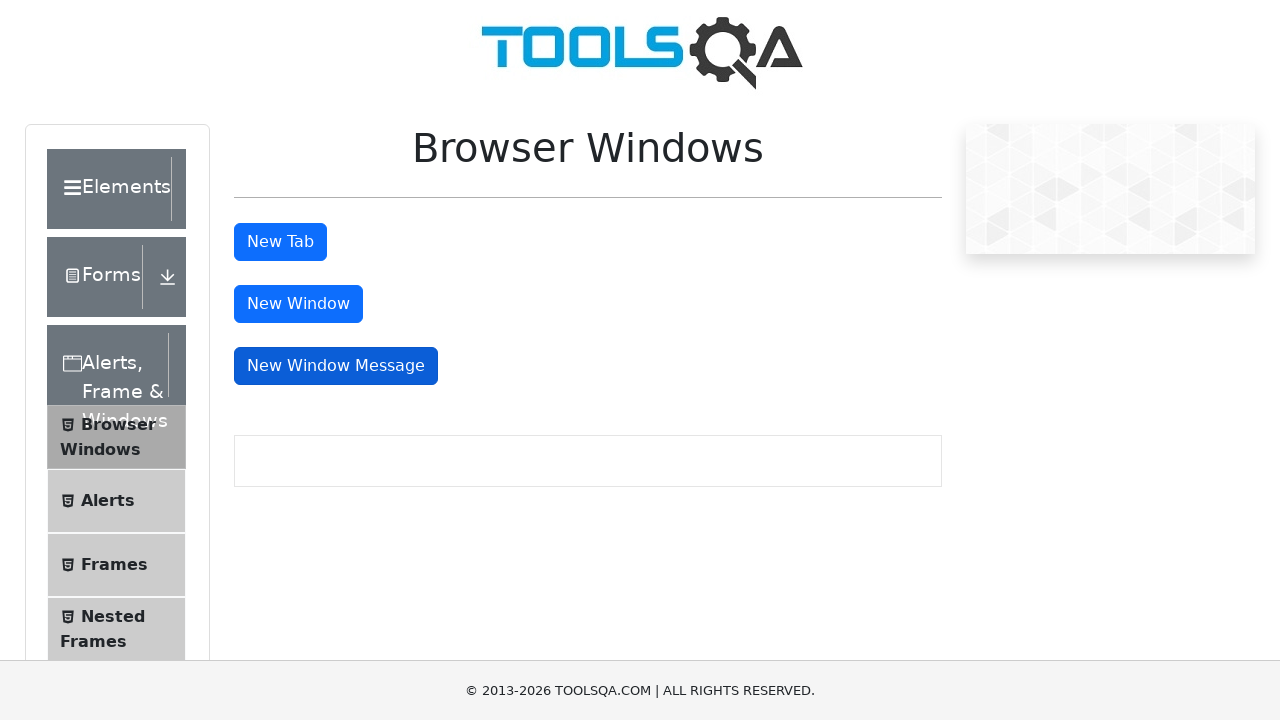

Retrieved window title: 
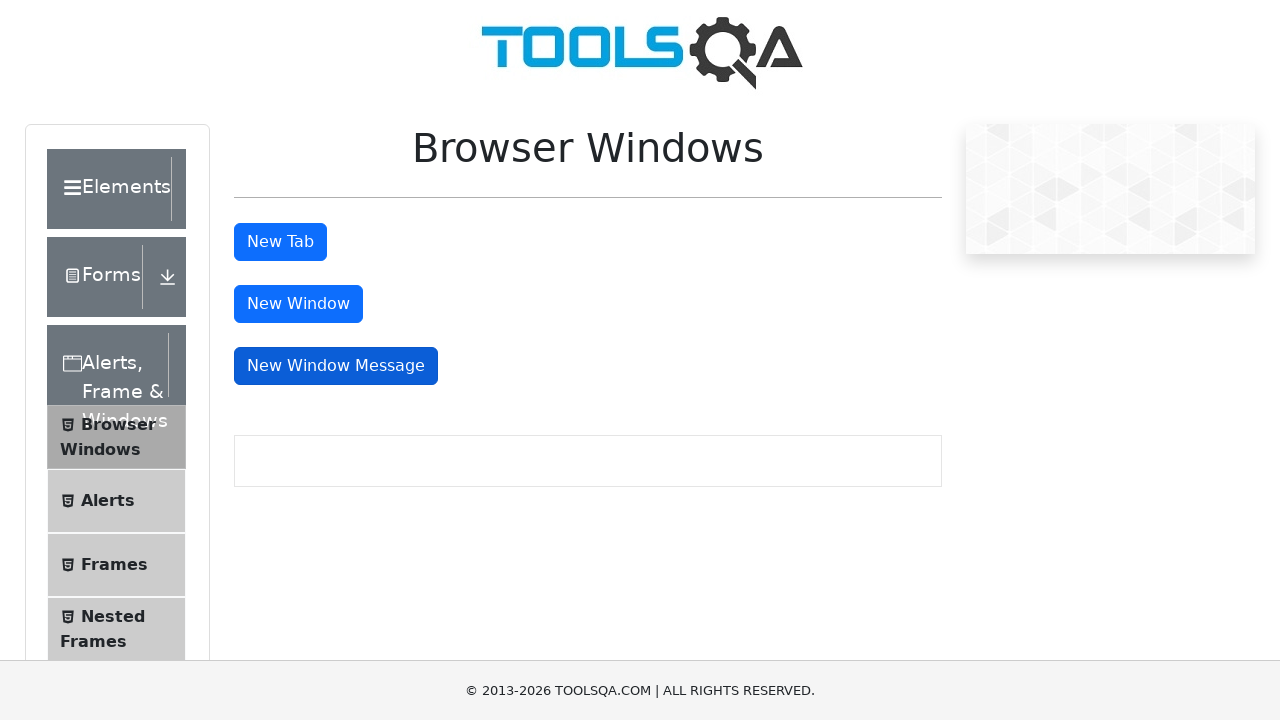

Waited 500ms before switching to next window
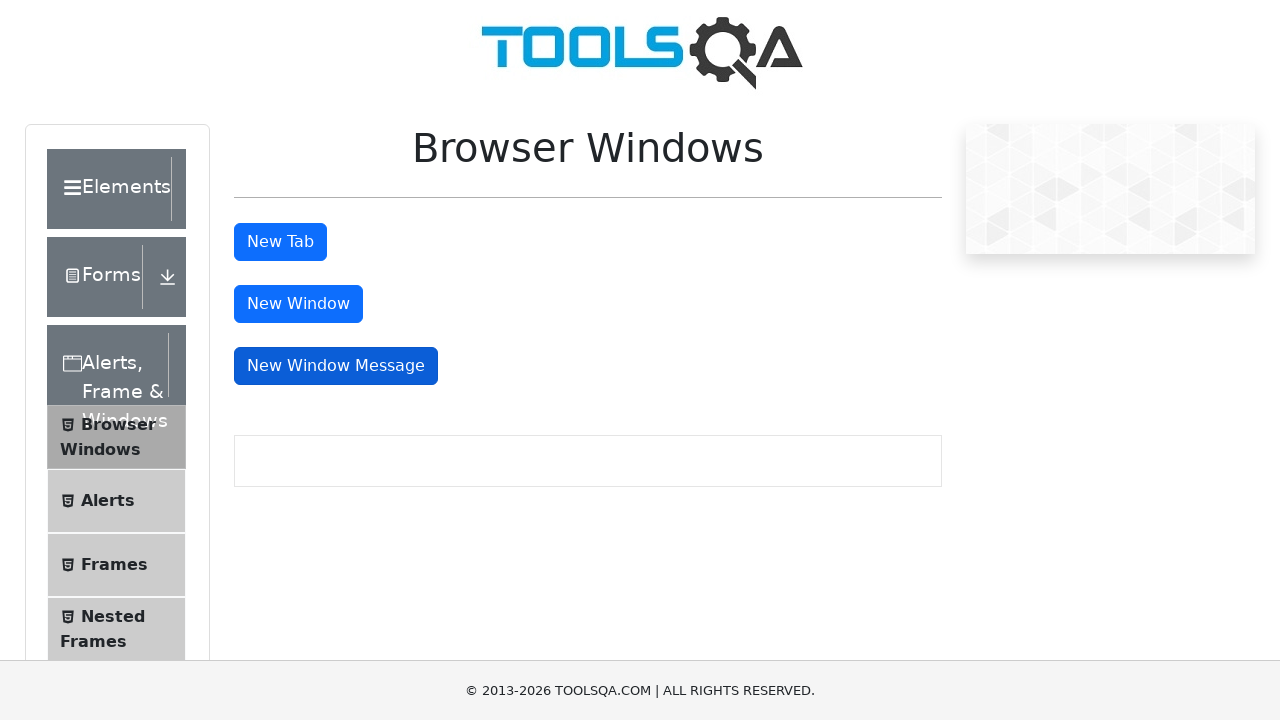

Brought new window/tab to front
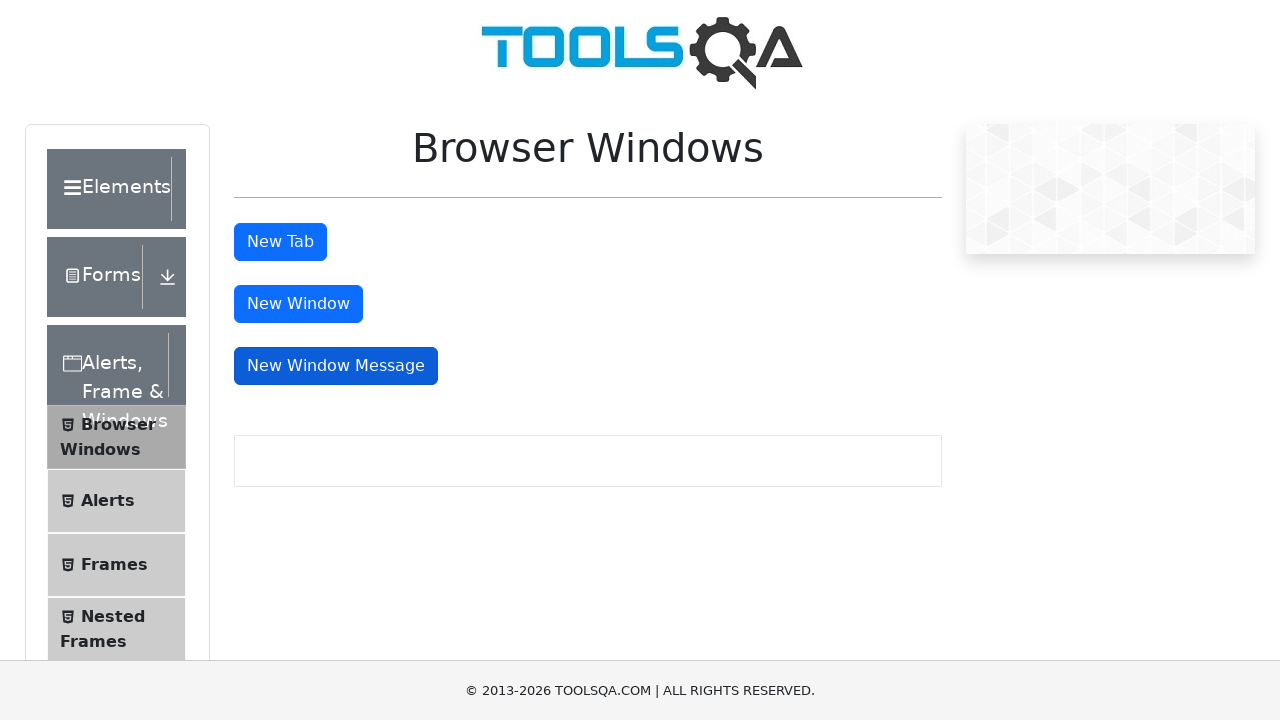

Retrieved window title: 
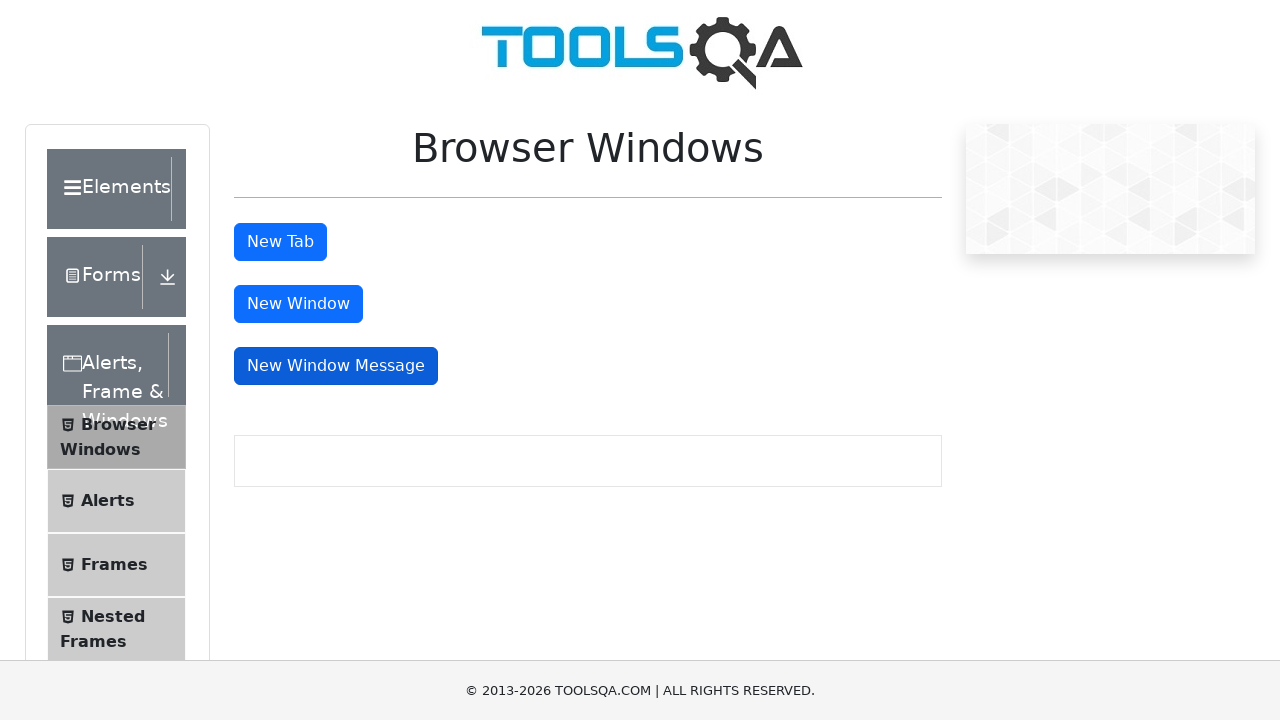

Waited 500ms before switching to next window
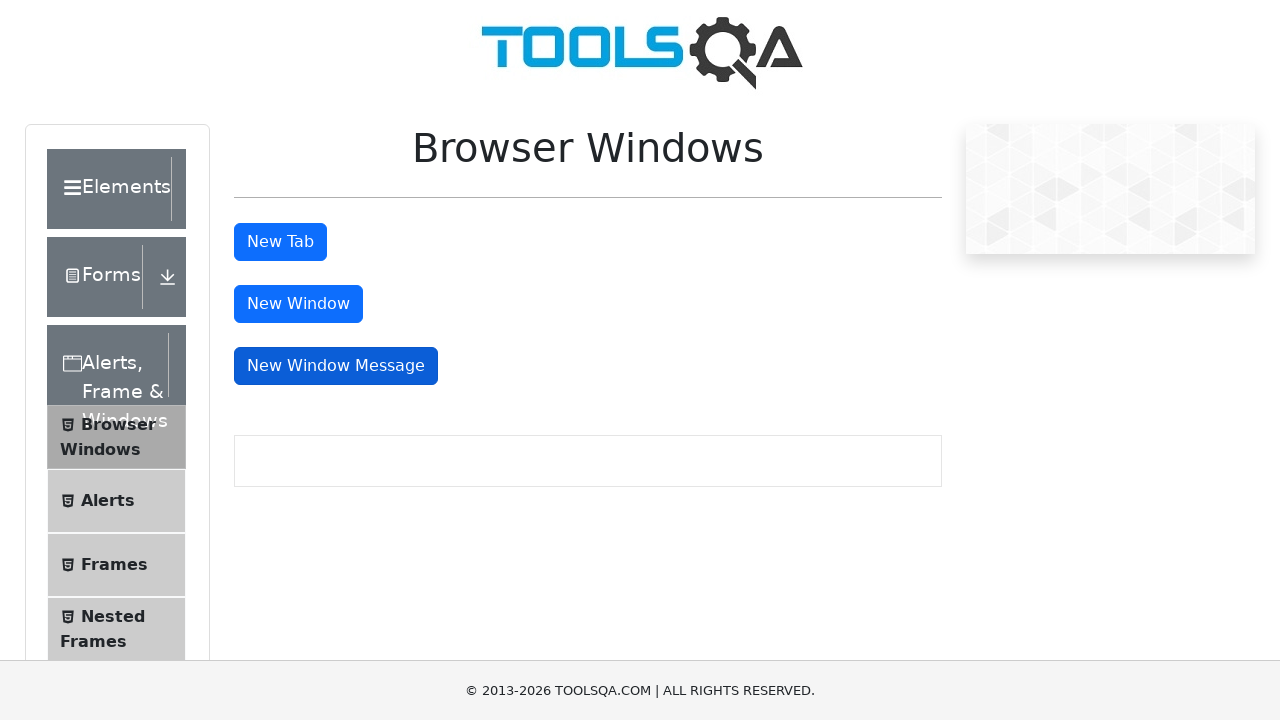

Brought new window/tab to front
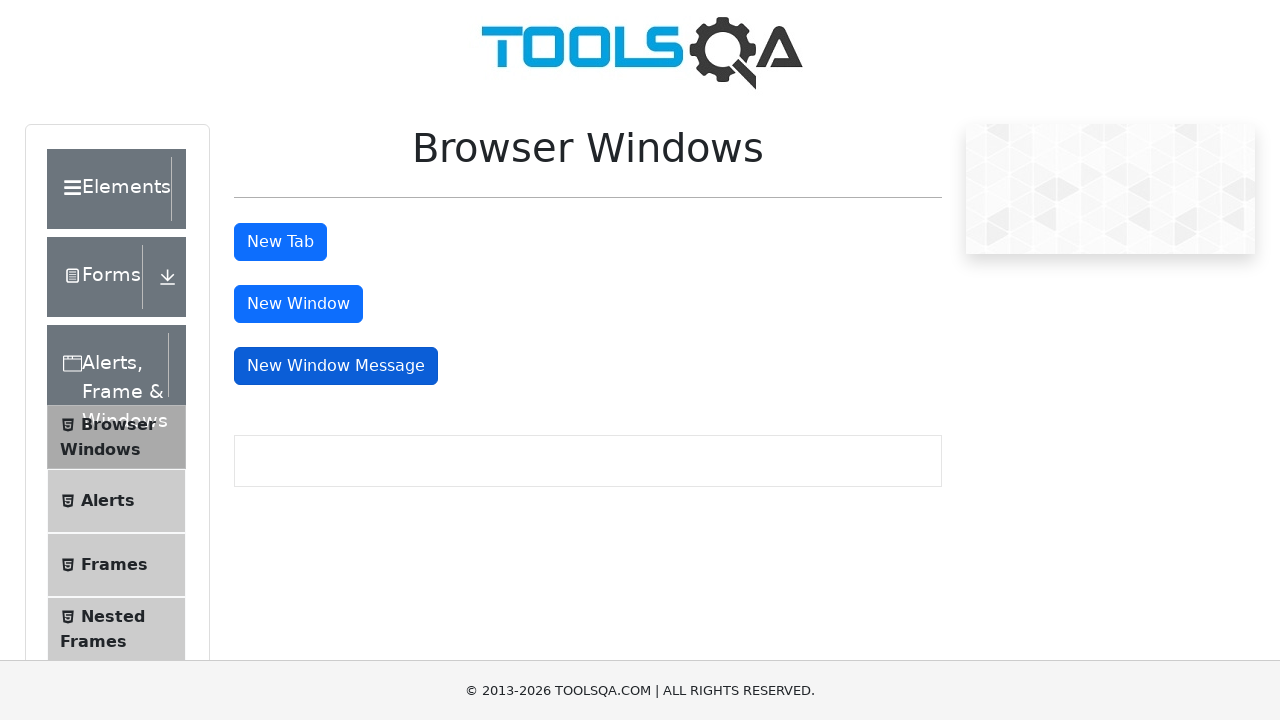

Retrieved window title: 
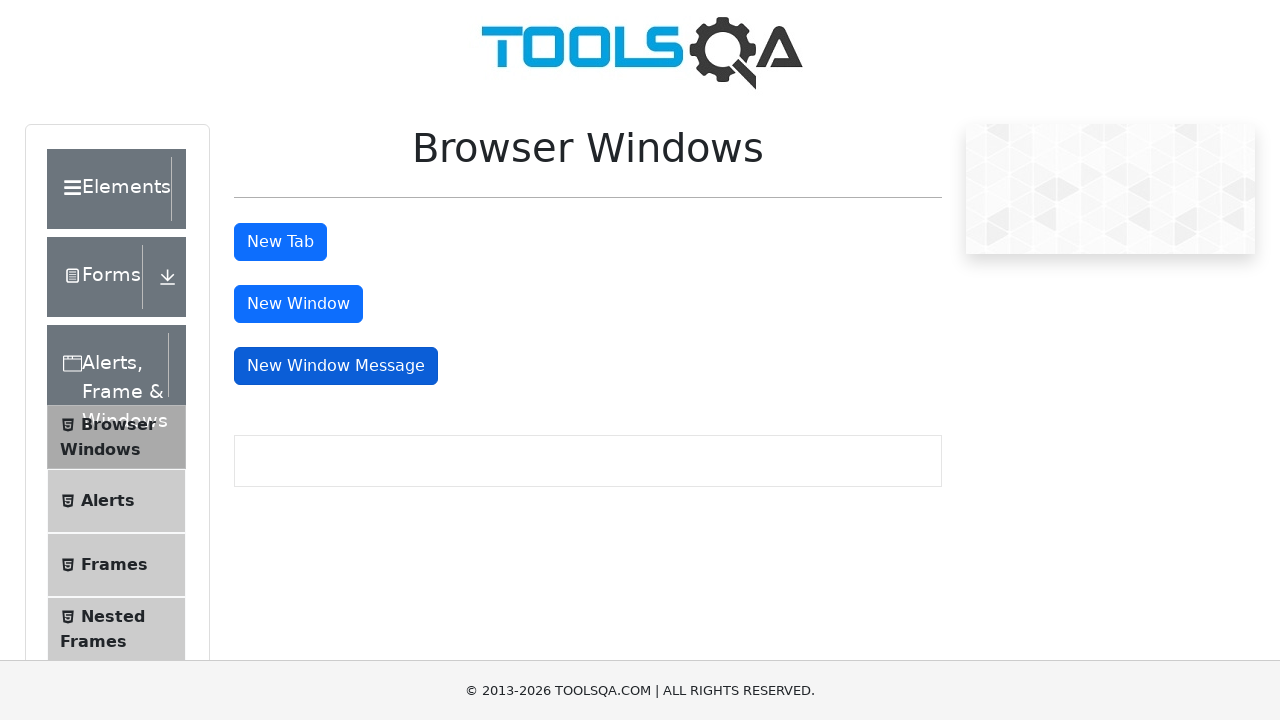

Waited 500ms before switching to next window
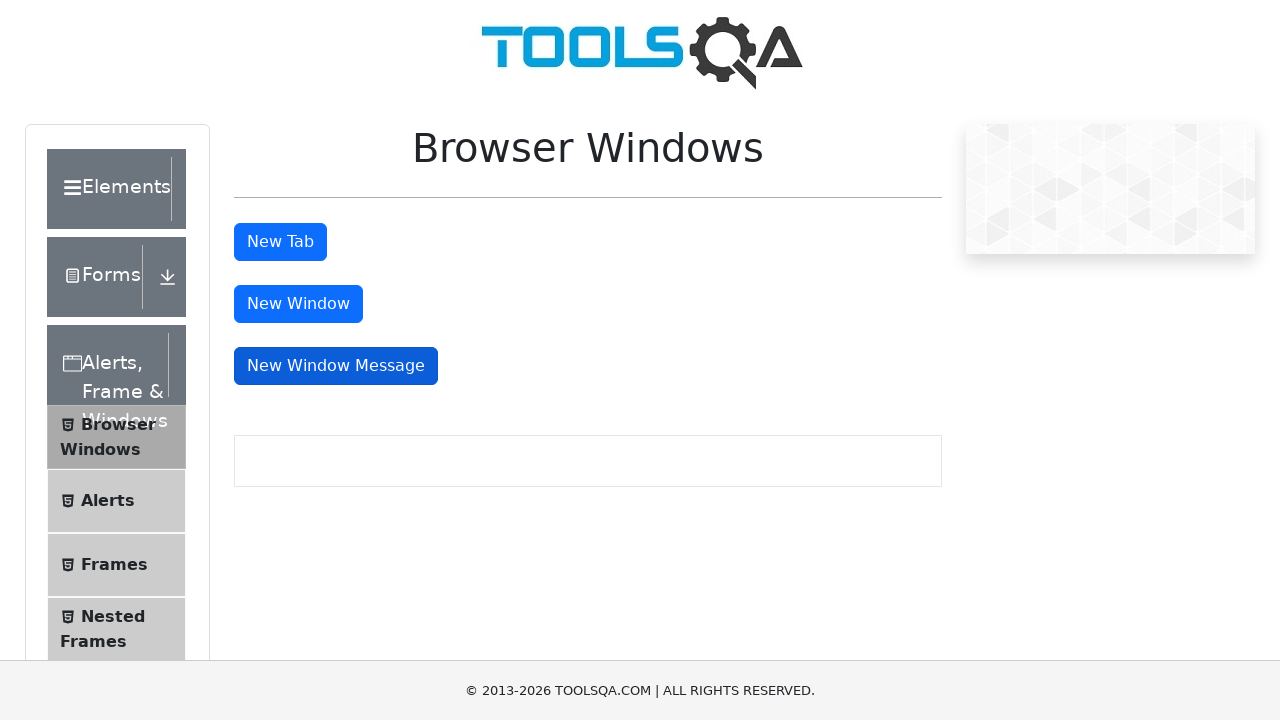

Switched back to main window
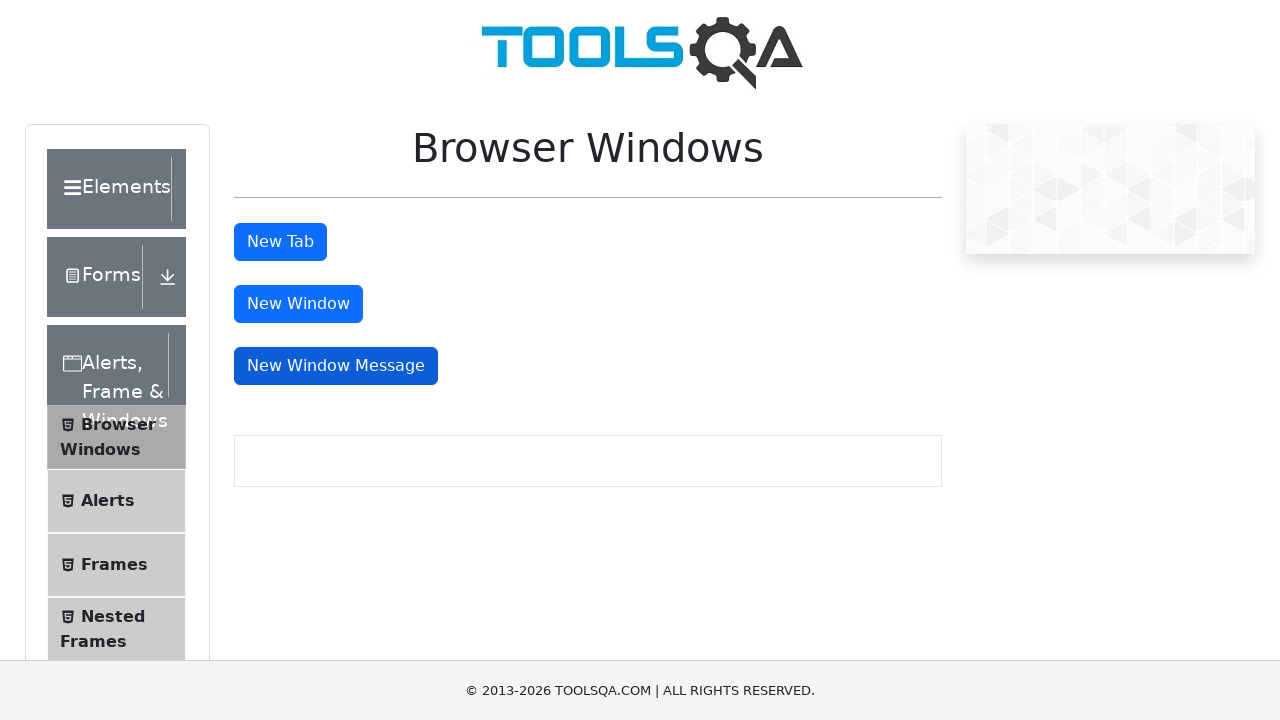

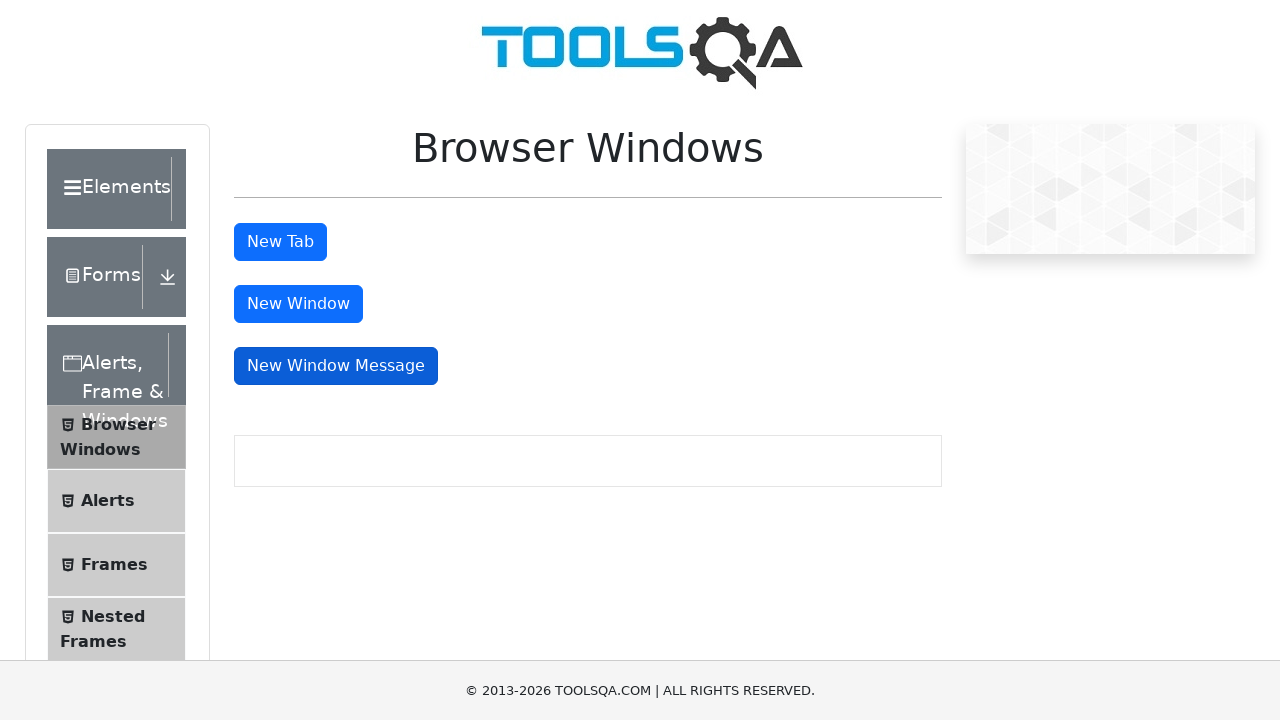